Navigates to a page with links and verifies that link elements are present on the page

Starting URL: https://demoqa.com/links

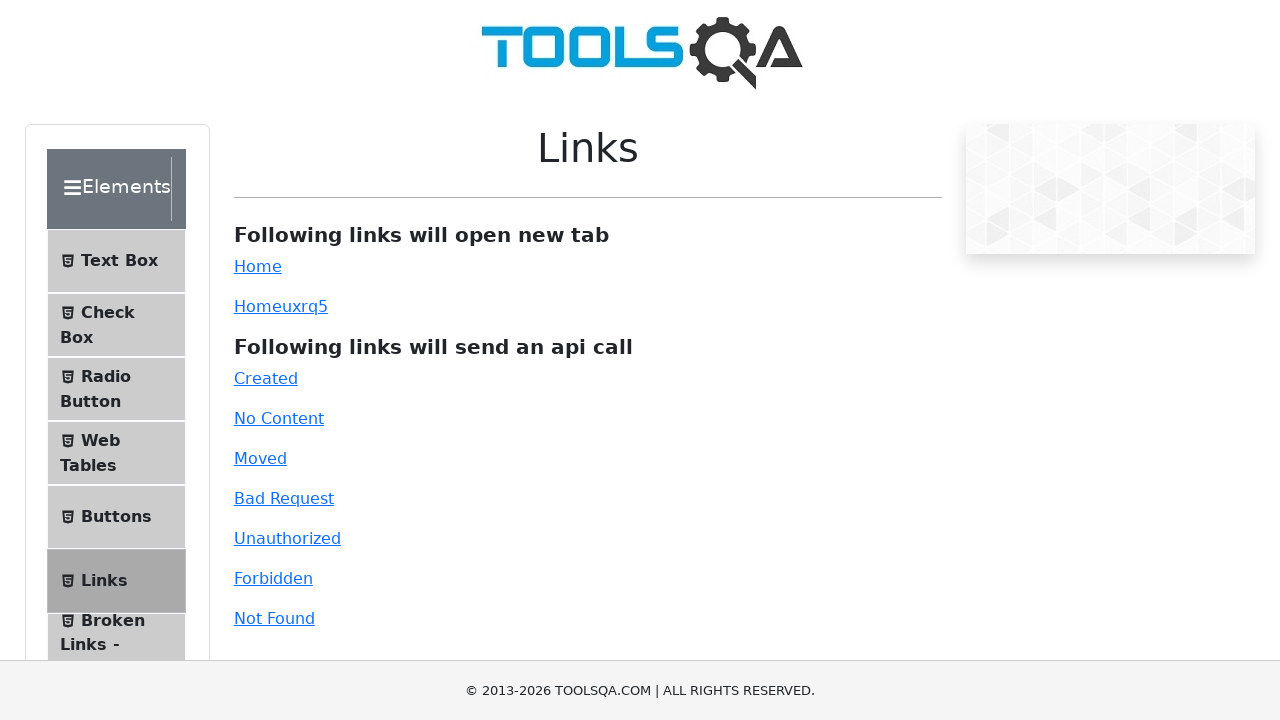

Navigated to https://demoqa.com/links
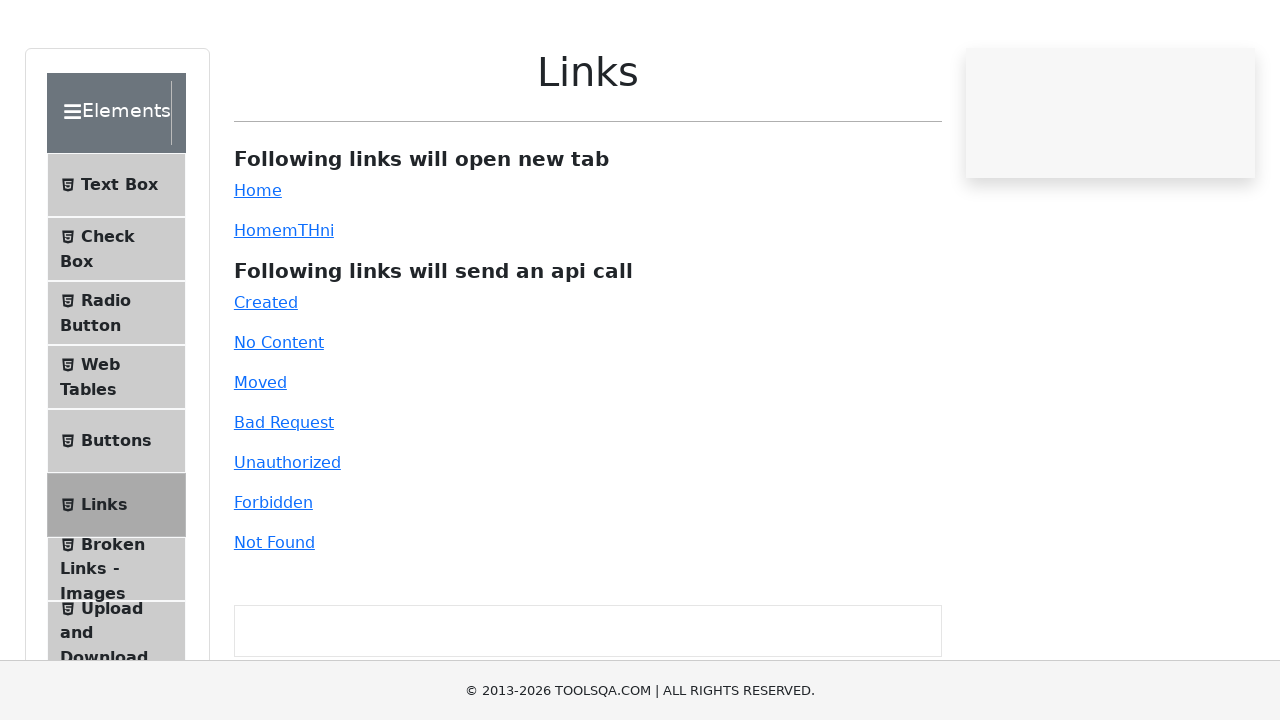

Waited for link elements to be present on the page
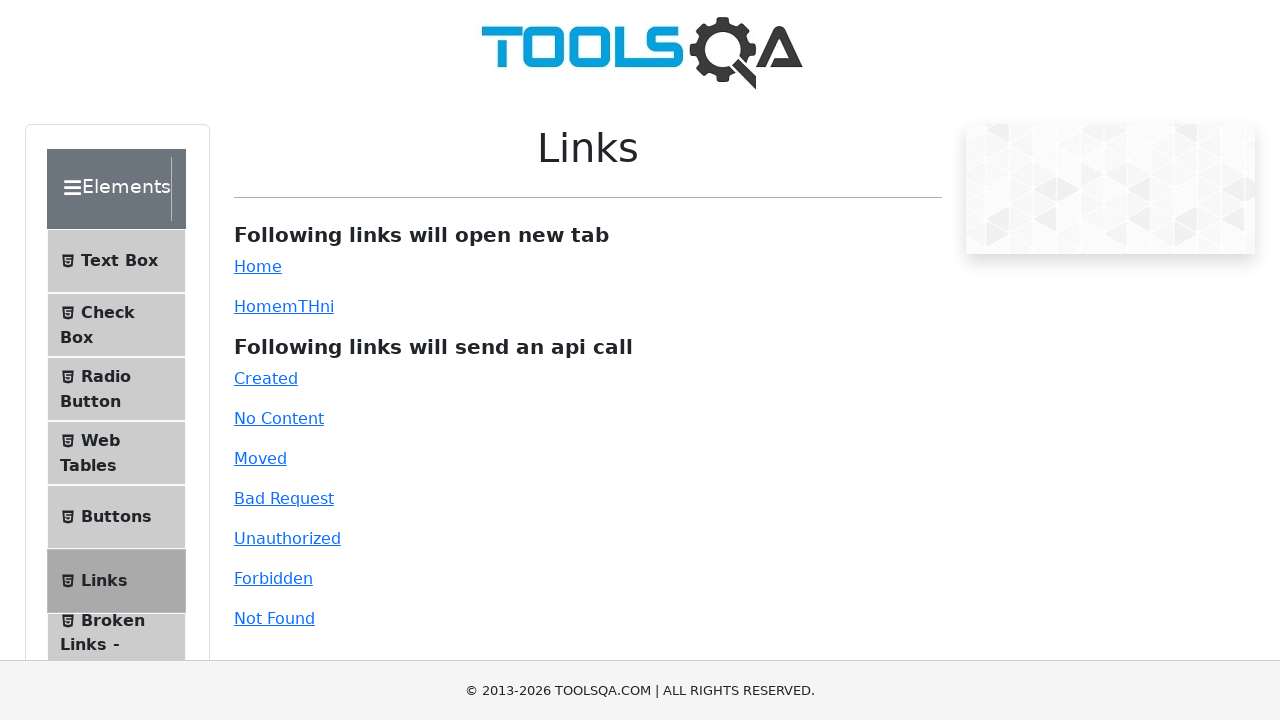

Located all link elements on the page (found 43 links)
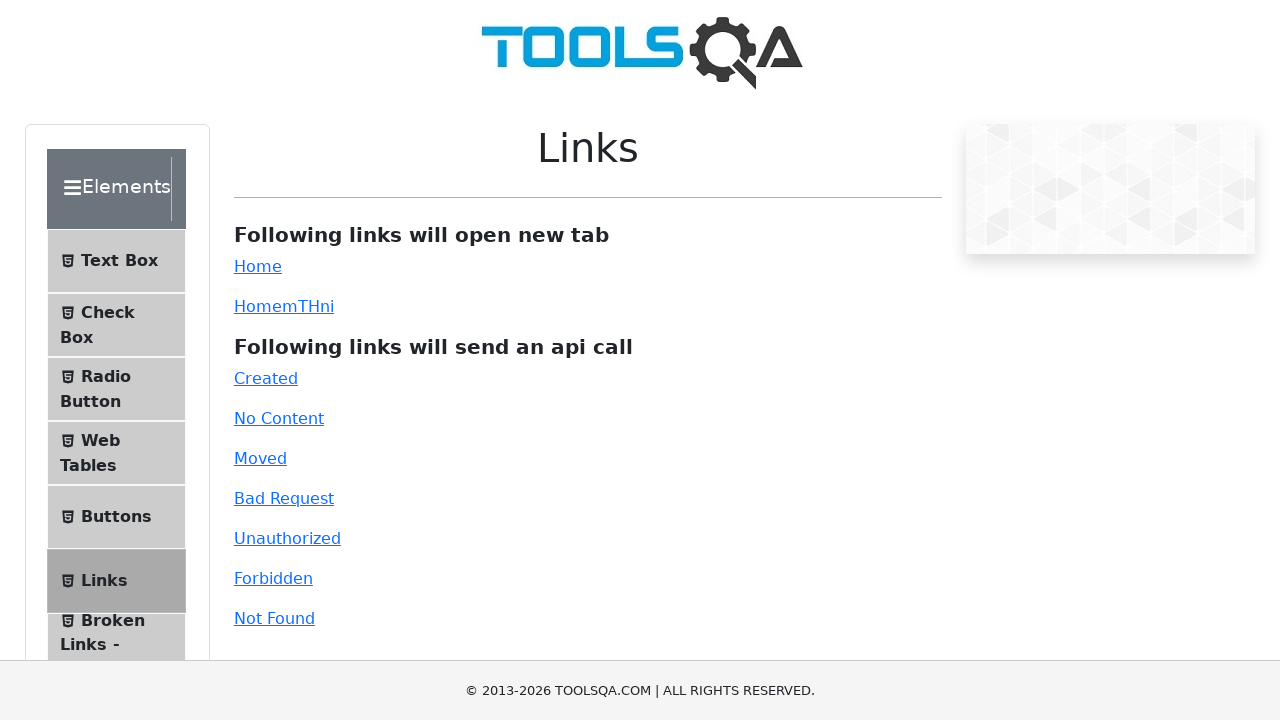

Verified that at least one link element exists on the page
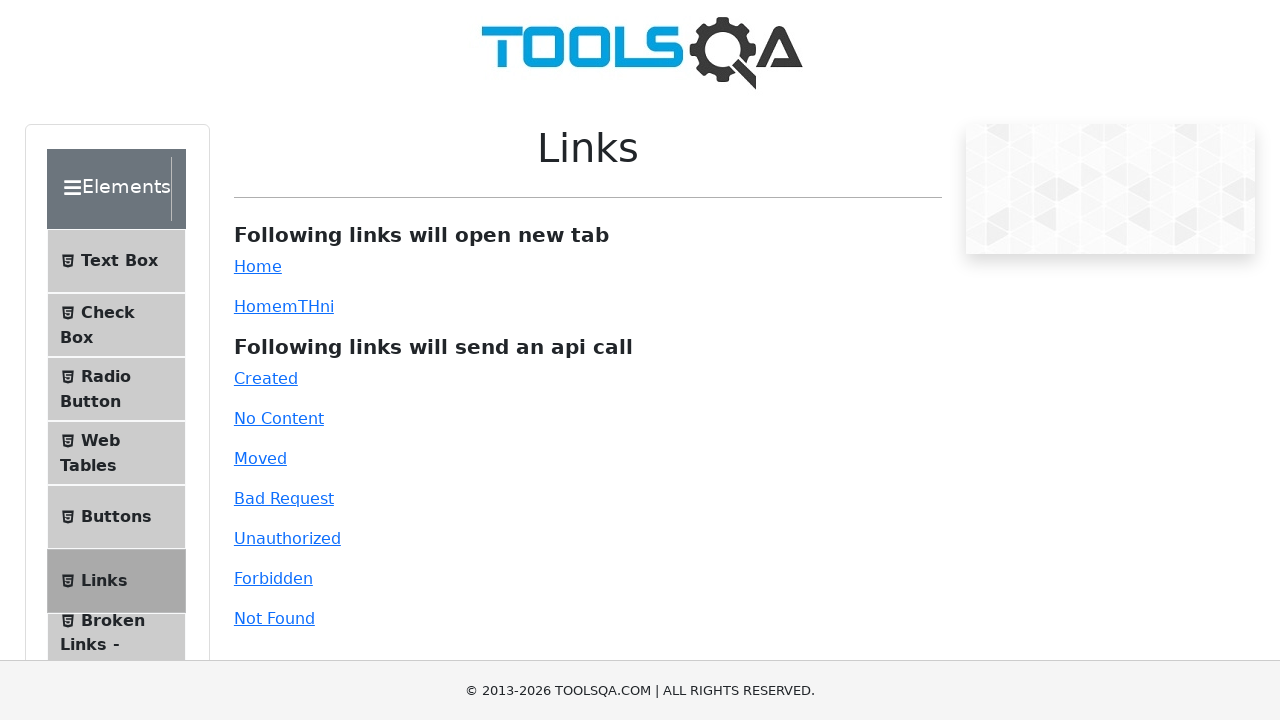

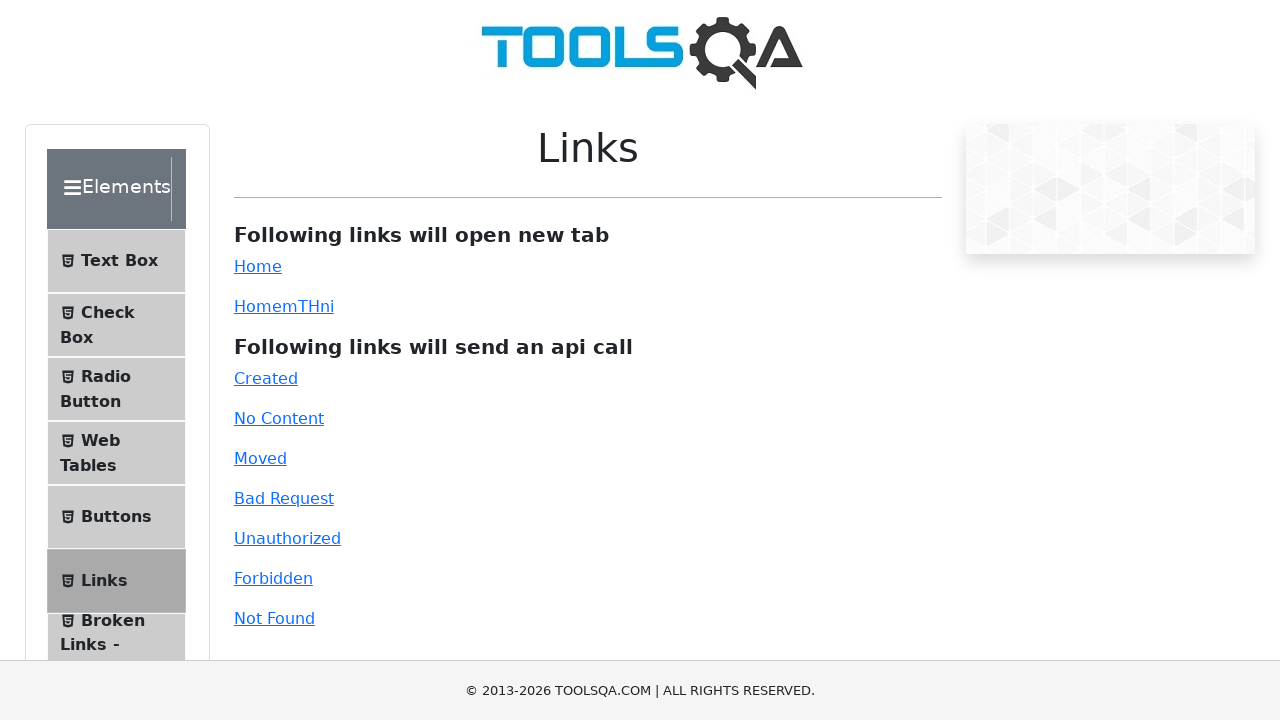